Navigates to W3Schools HTML tutorial page, scrolls to and clicks on a specific menu item in the left sidebar

Starting URL: https://www.w3schools.com/html/

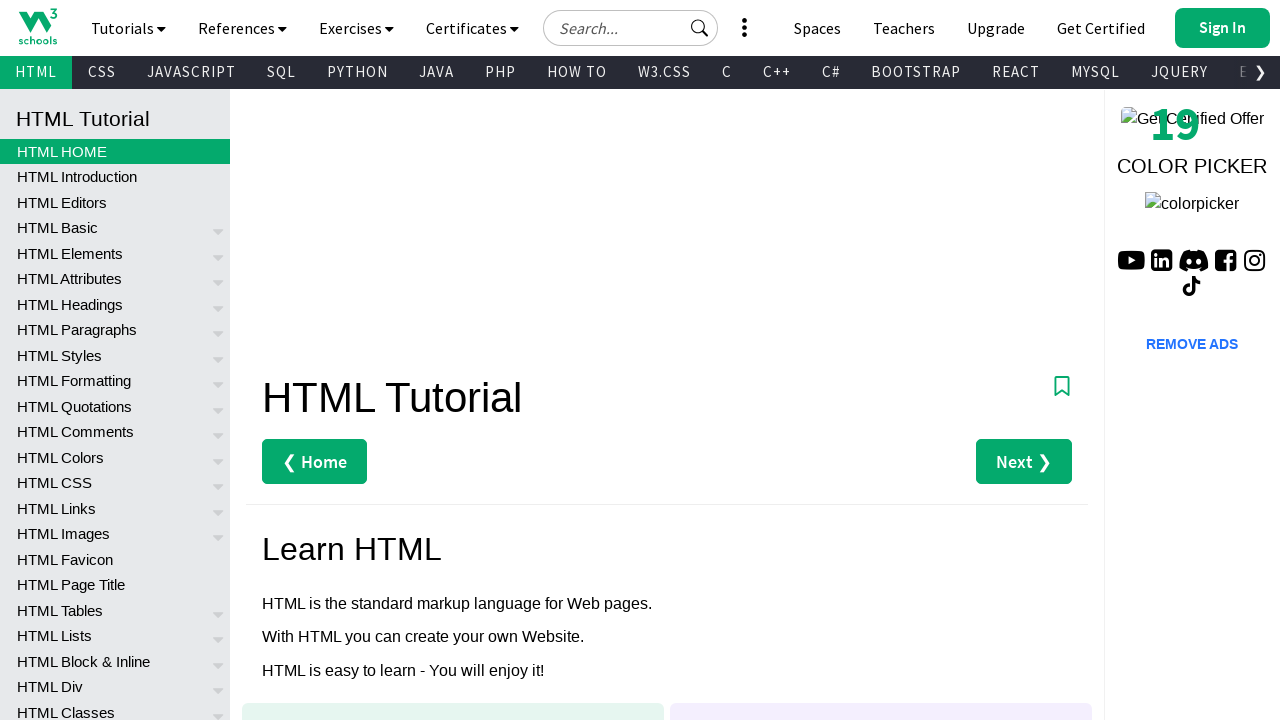

Located the 10th menu item in the left sidebar
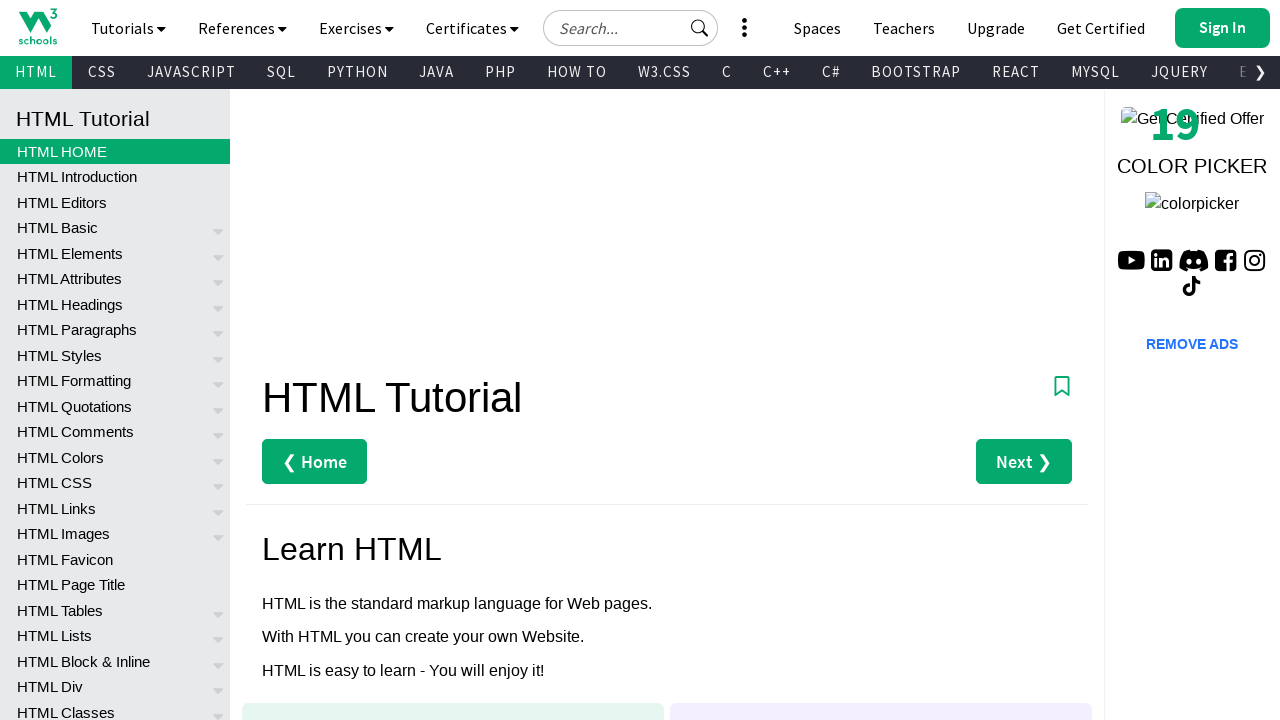

Scrolled the menu item into view
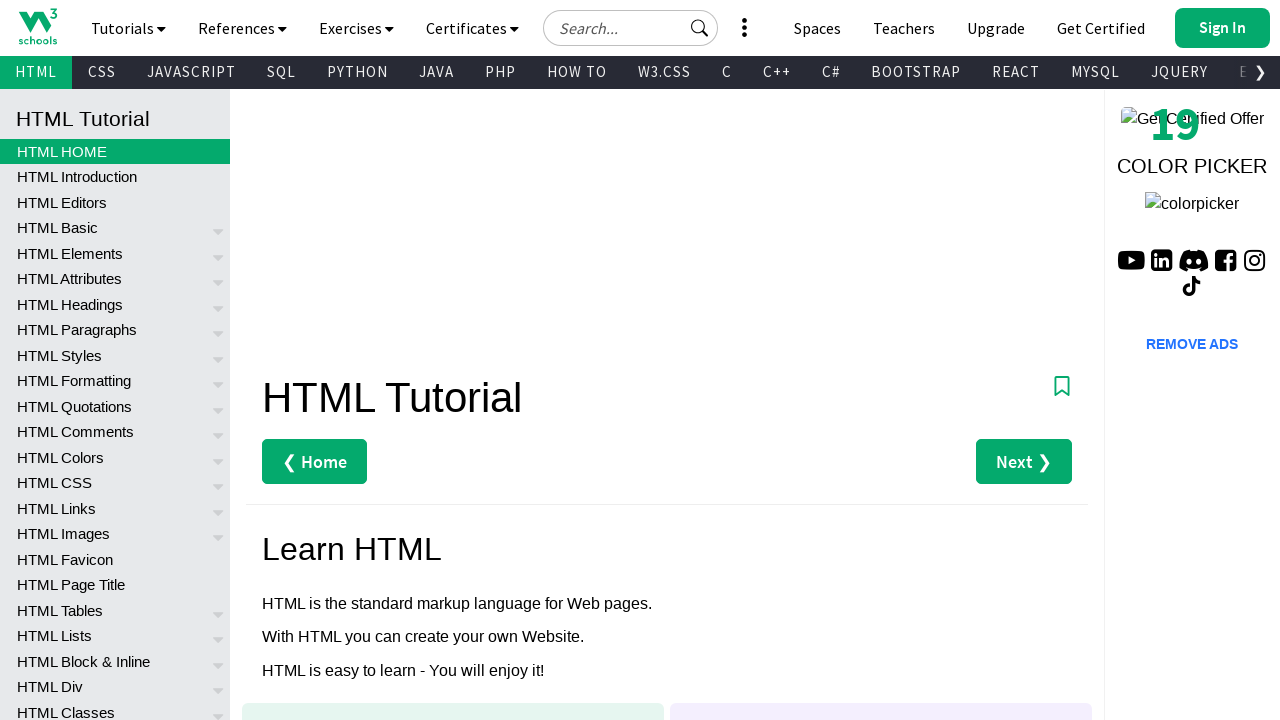

Clicked the 10th menu item in the left sidebar at (115, 381) on xpath=//*[@id="leftmenuinnerinner"]/a[10]
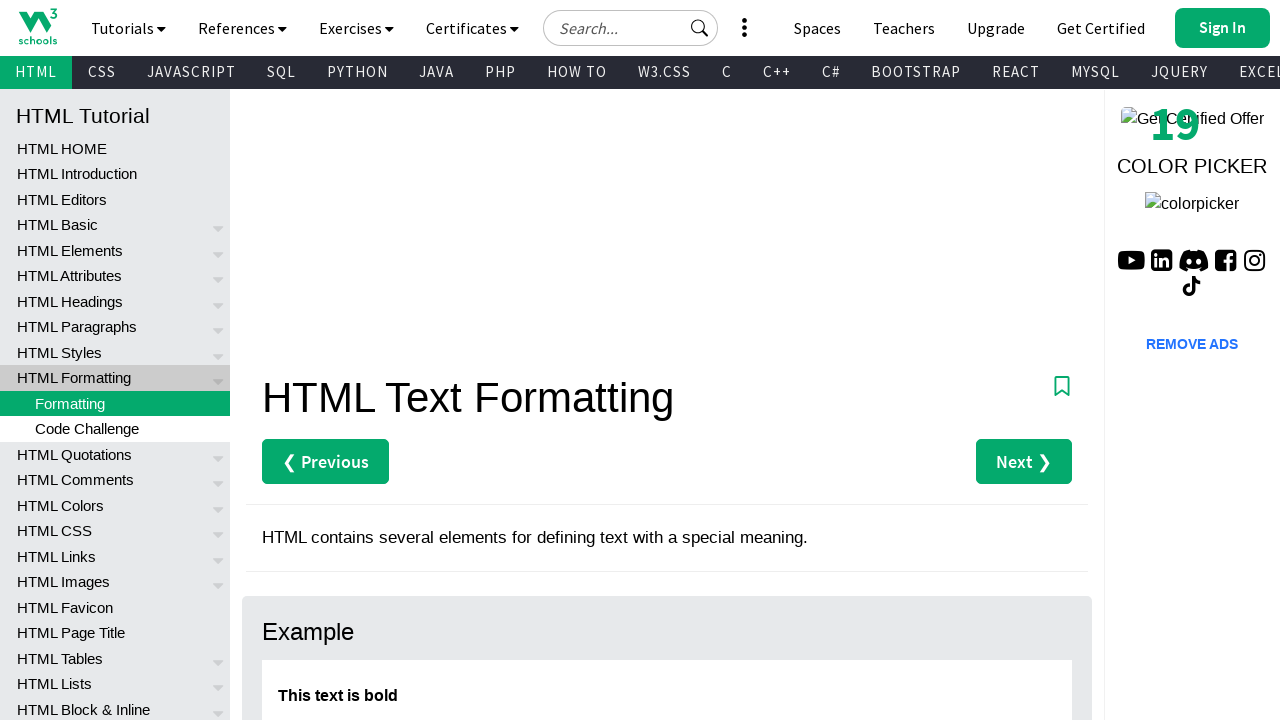

Page finished loading after clicking menu item
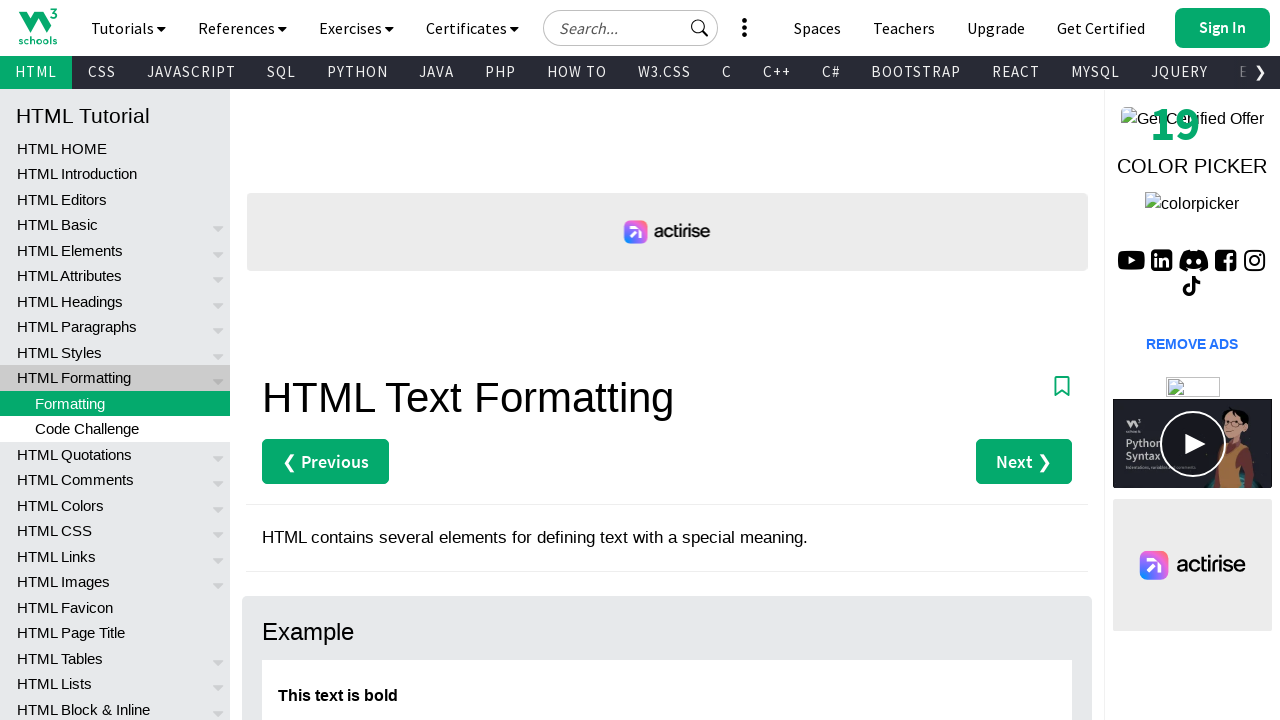

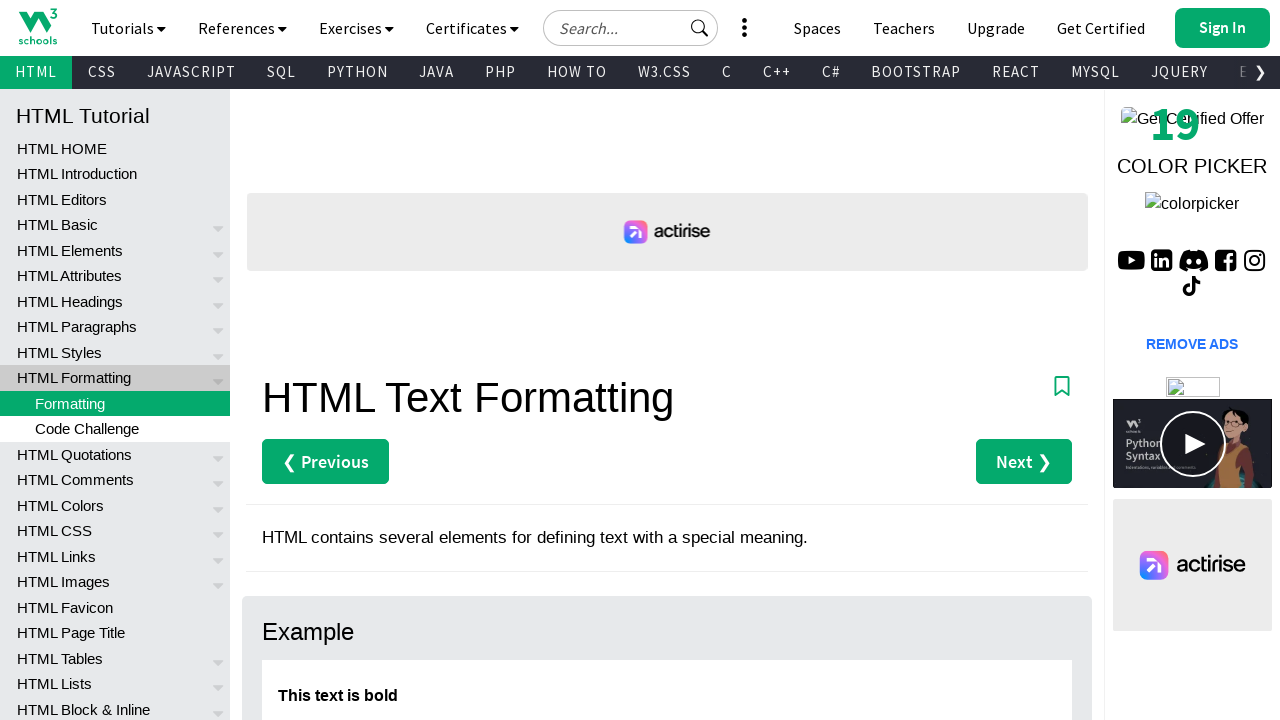